Tests drag and drop functionality by dragging an element from source to target location within an iframe

Starting URL: https://jqueryui.com/droppable/

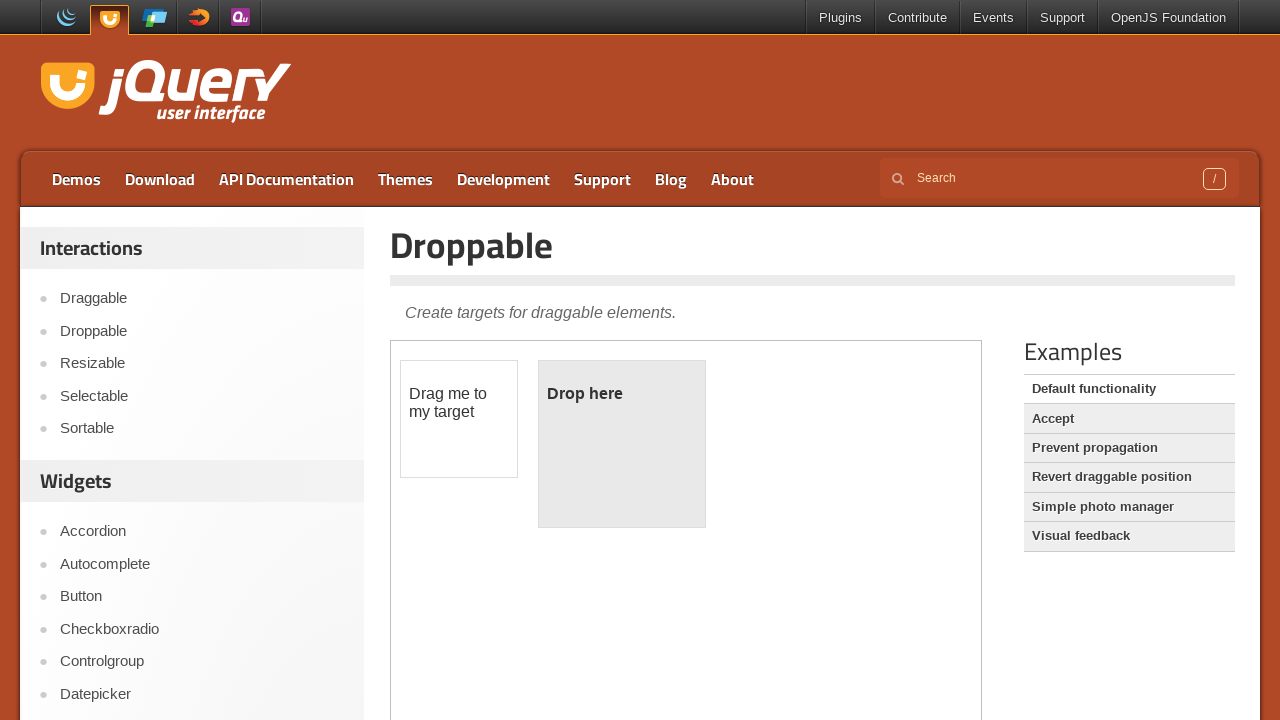

Located iframe.demo-frame containing drag and drop demo
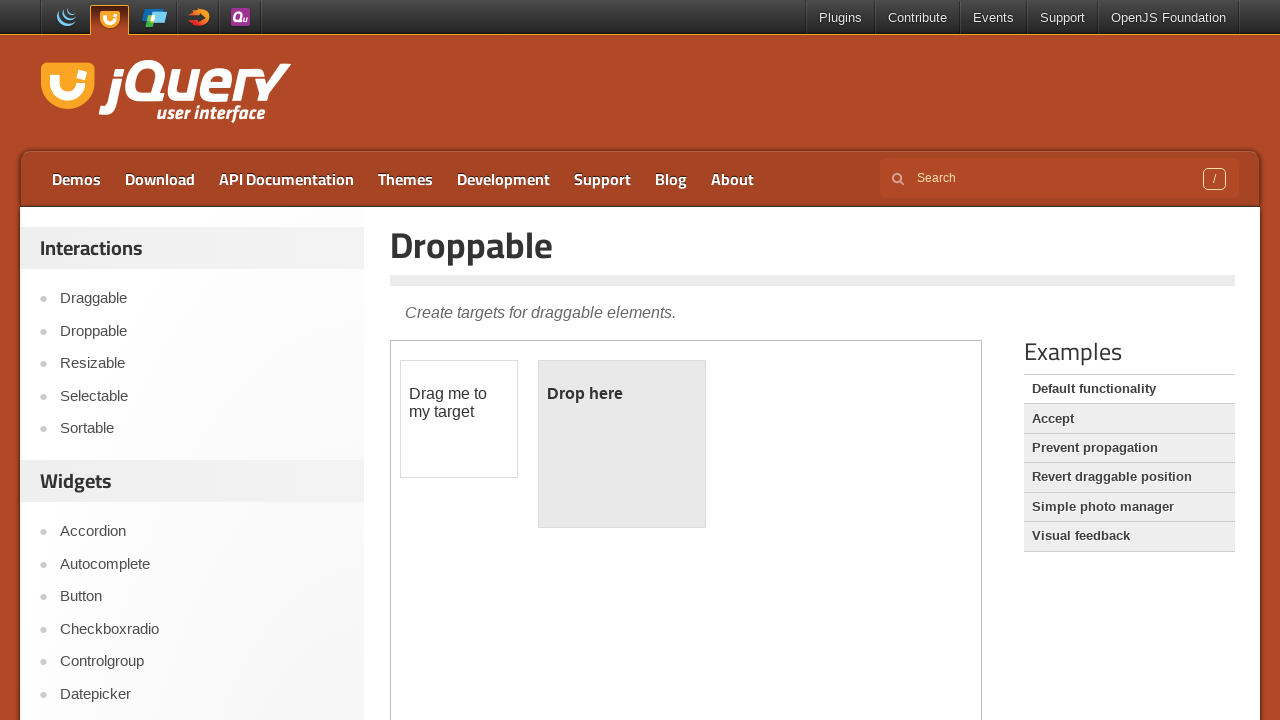

Located draggable source element with id 'draggable'
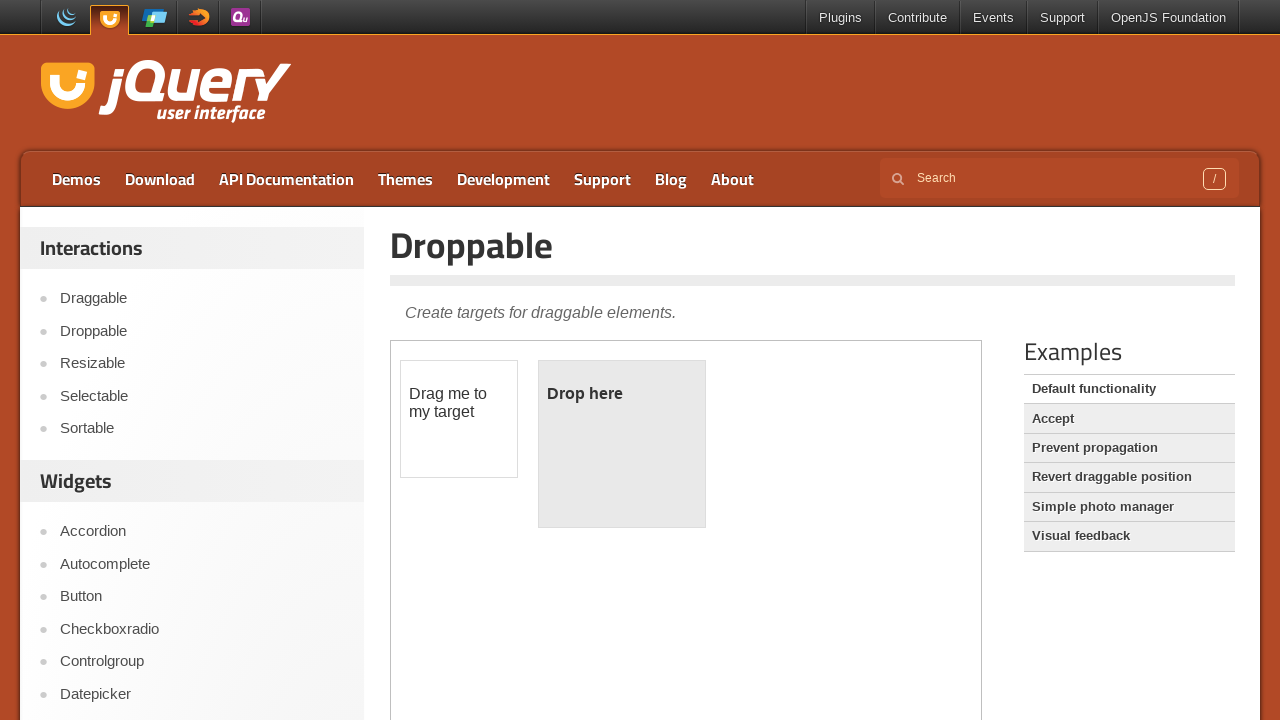

Located droppable target element with id 'droppable'
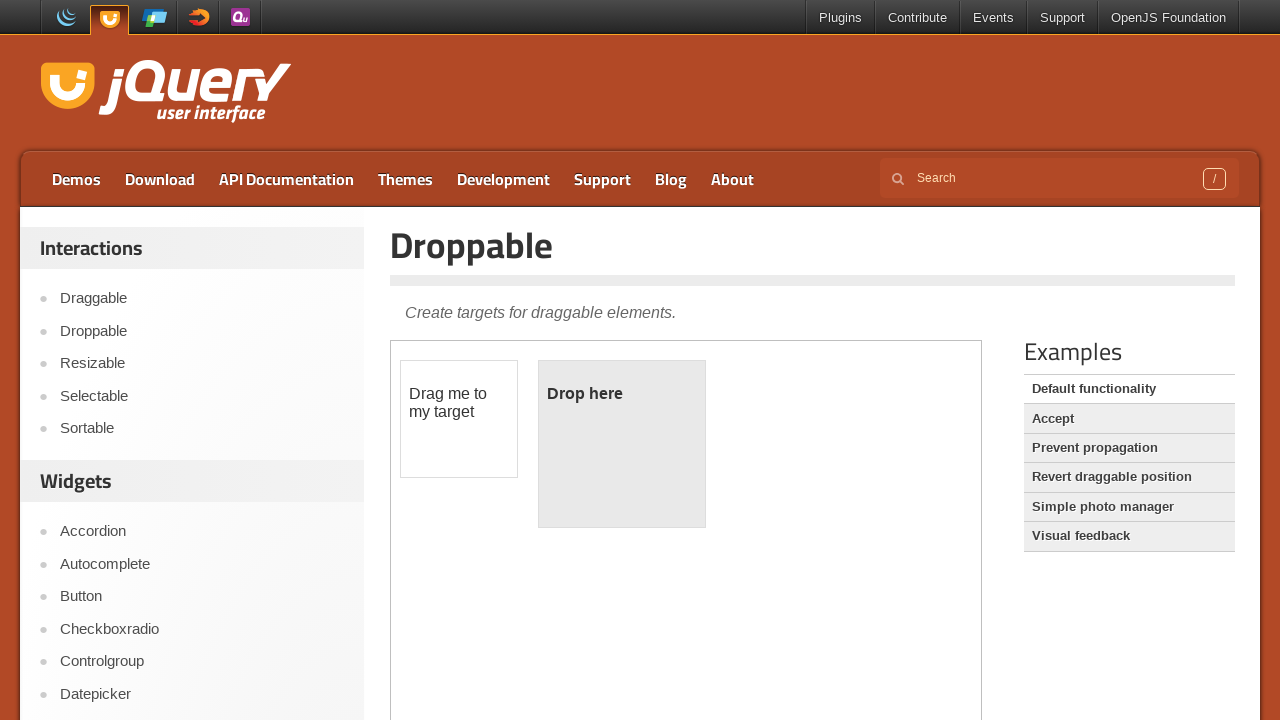

Dragged element from source to target location within iframe at (622, 444)
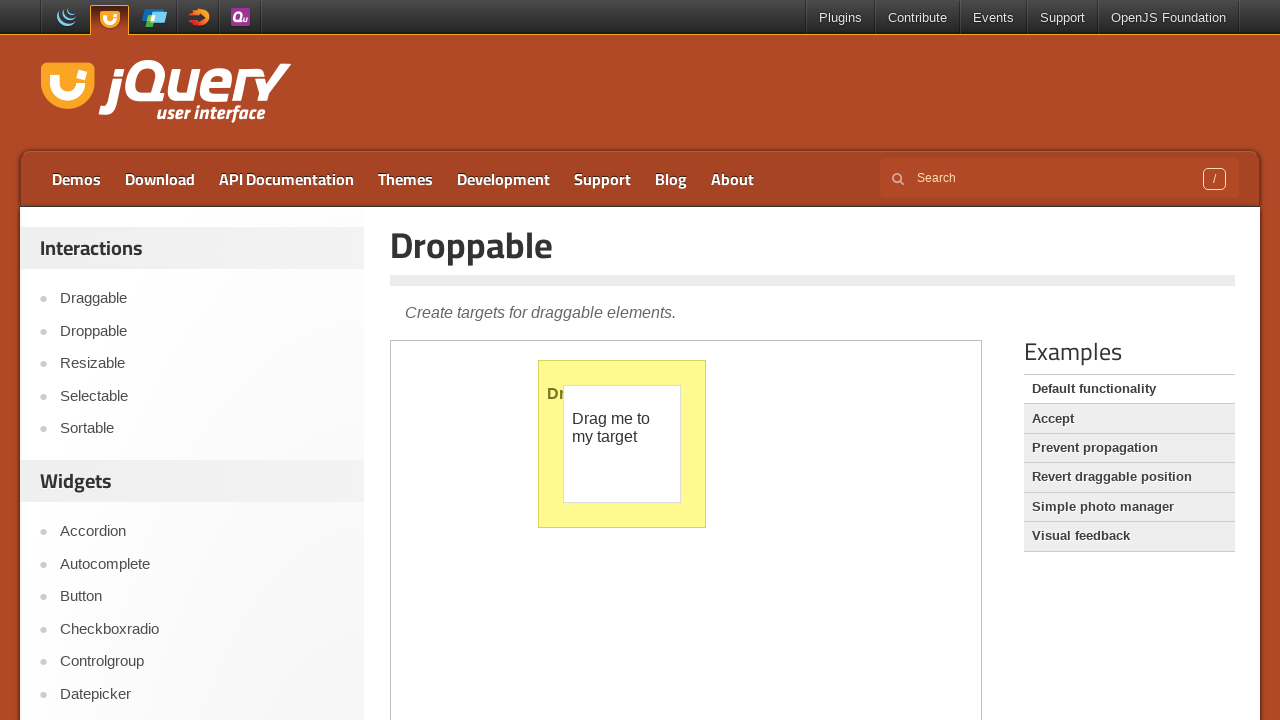

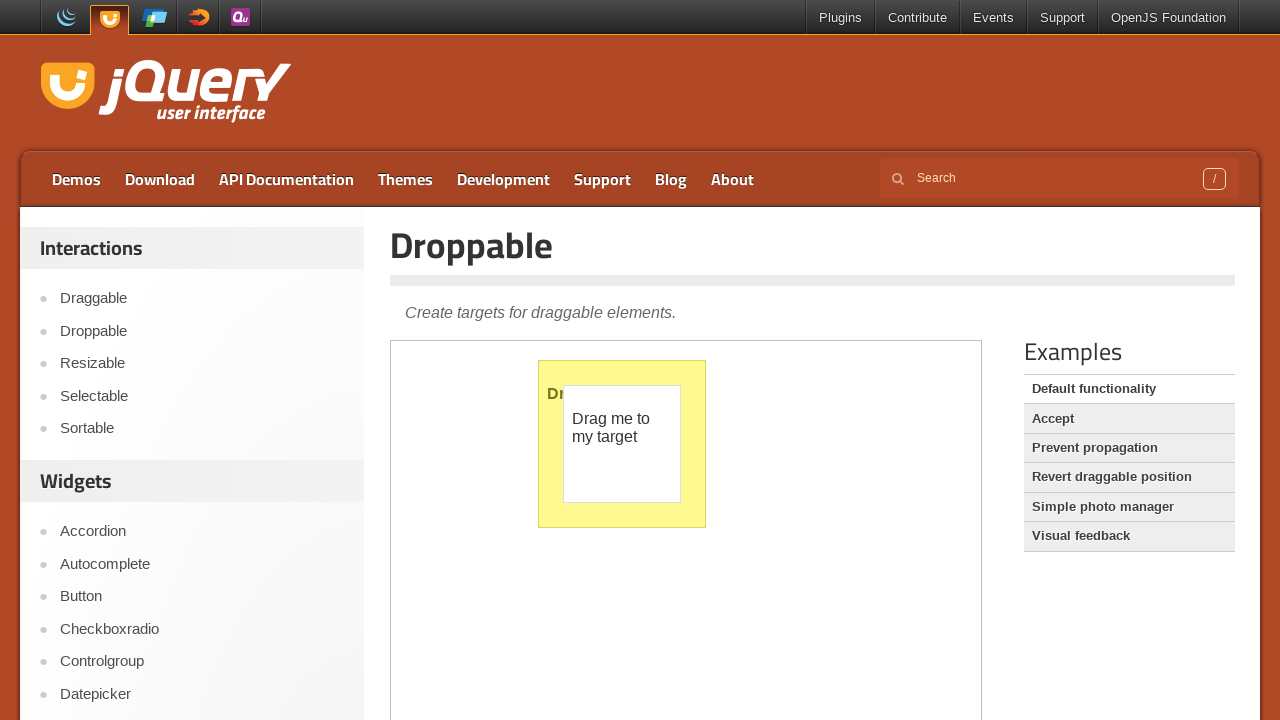